Navigates to the Drawing in canvas page and verifies the URL and page title

Starting URL: https://bonigarcia.dev/selenium-webdriver-java/

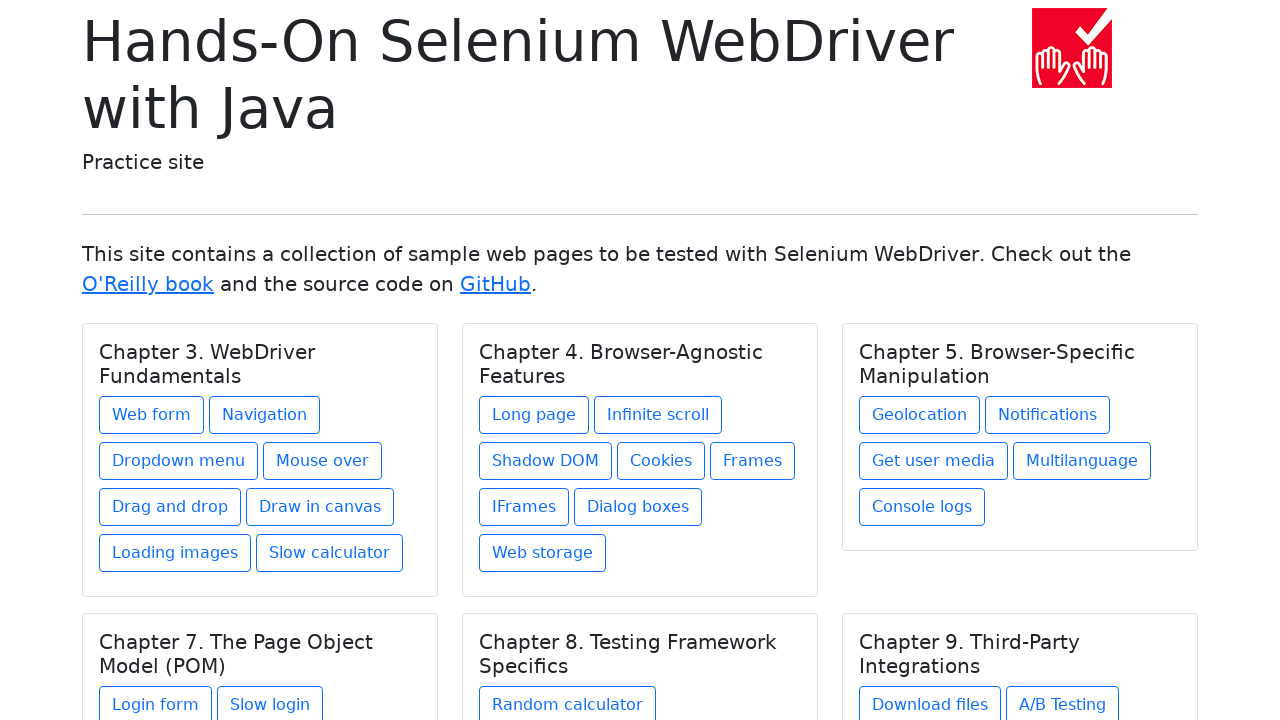

Clicked on Draw in canvas link under Chapter 3 at (320, 507) on xpath=//h5[text()='Chapter 3. WebDriver Fundamentals']/../a[@href='draw-in-canva
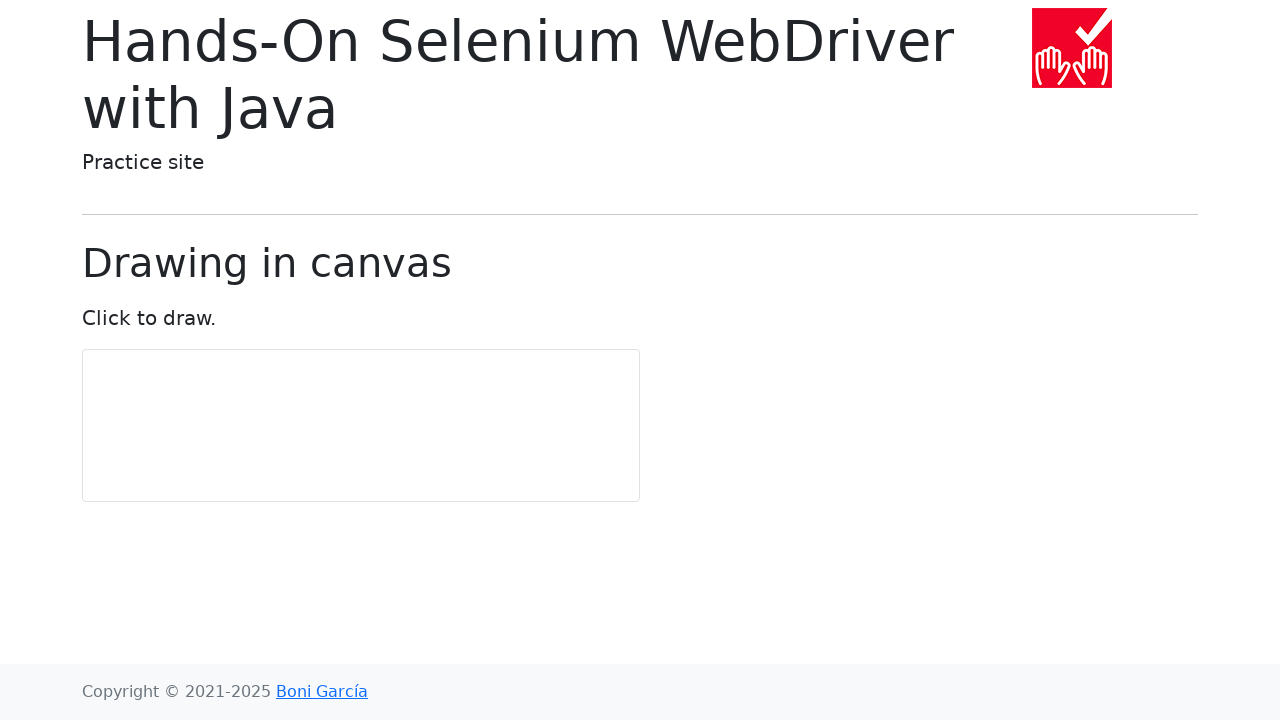

Drawing in canvas page loaded and page title is present
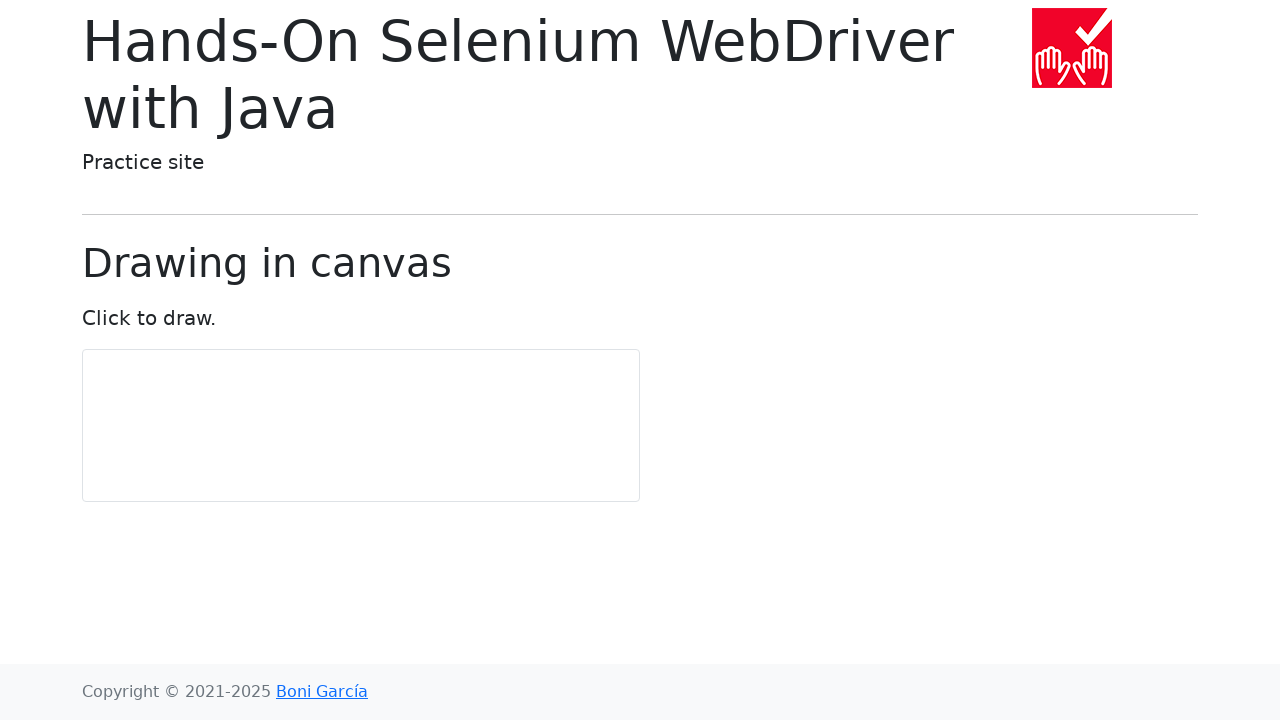

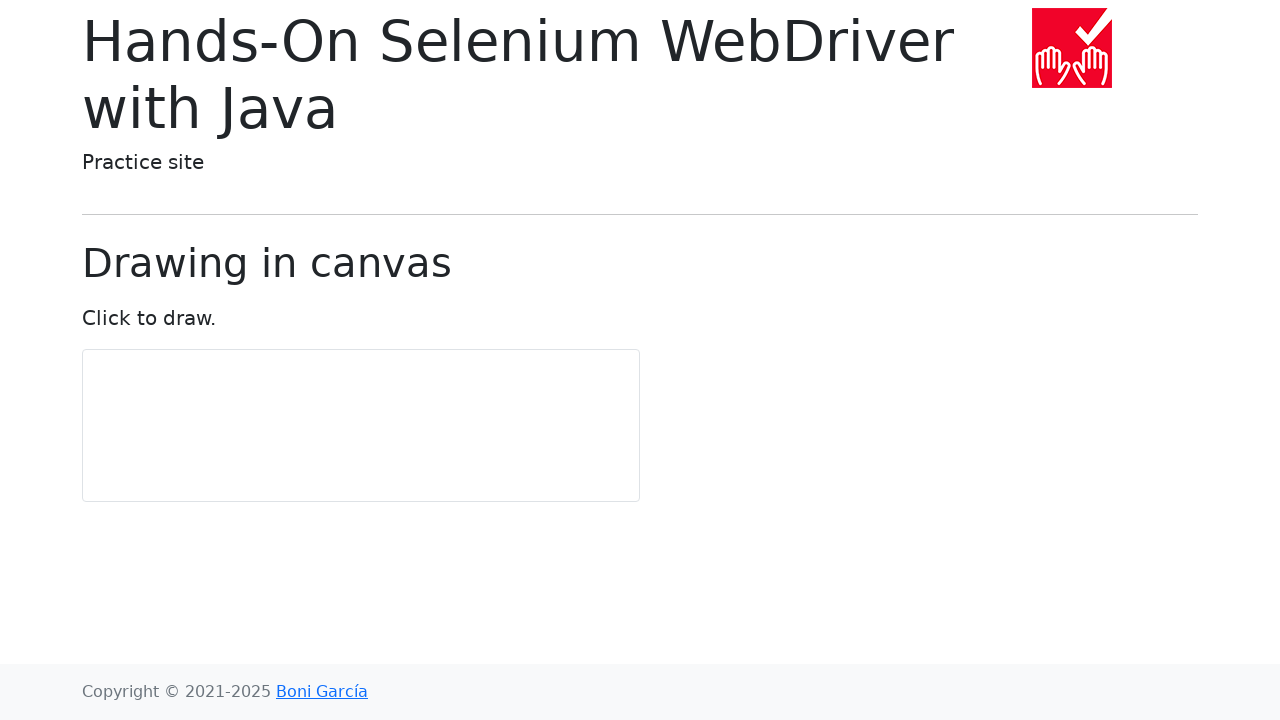